Navigates to Walmart homepage and verifies the page title and URL are accessible

Starting URL: https://walmart.com/

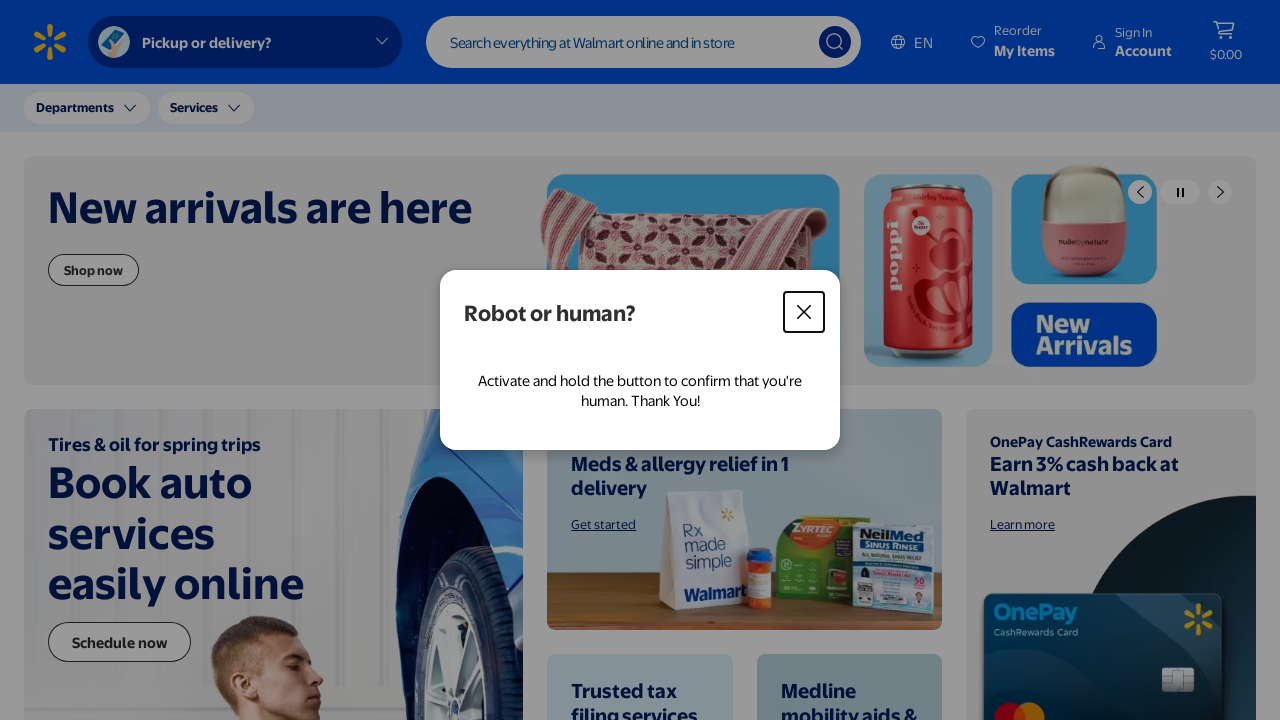

Retrieved page title from Walmart homepage
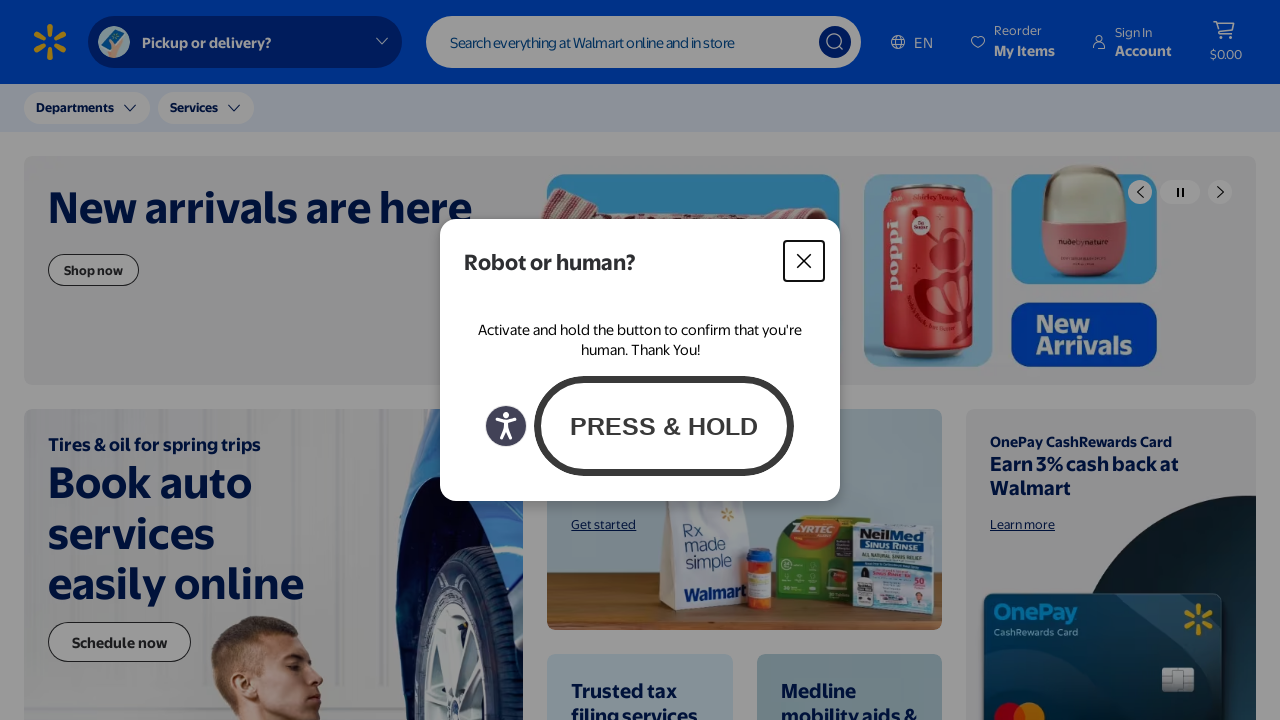

Printed page title in lowercase
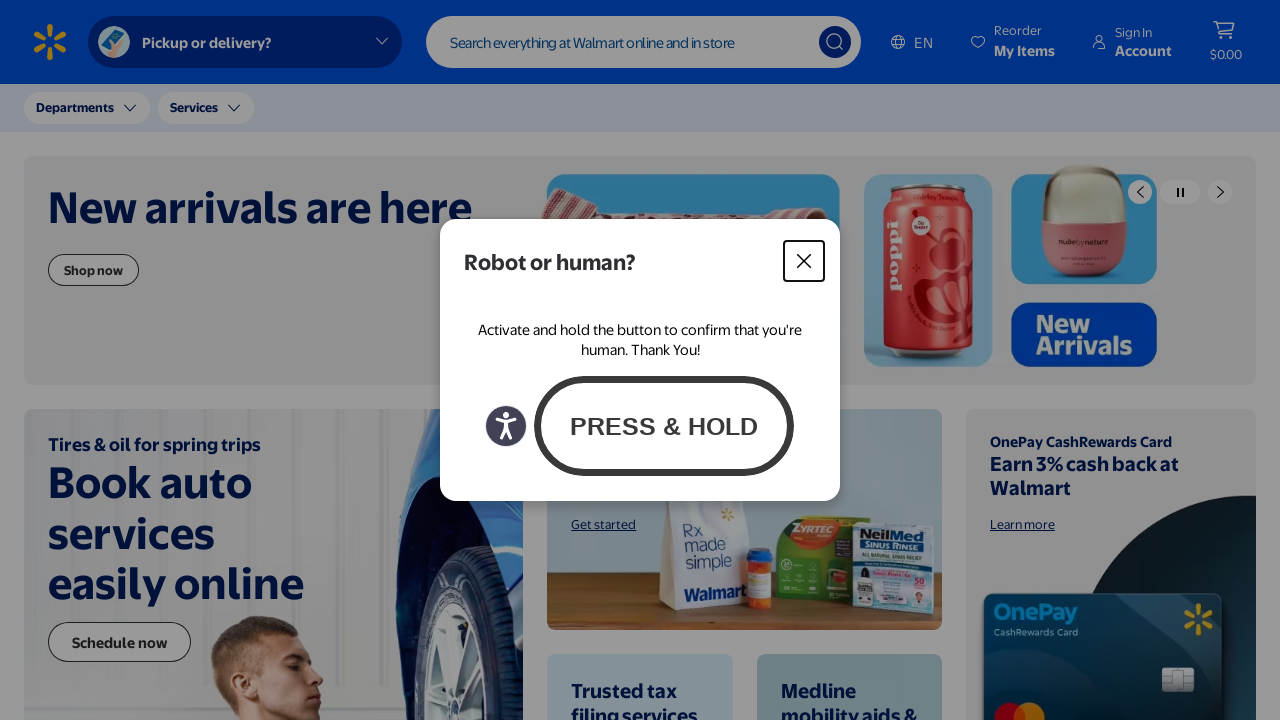

Retrieved current URL from Walmart homepage
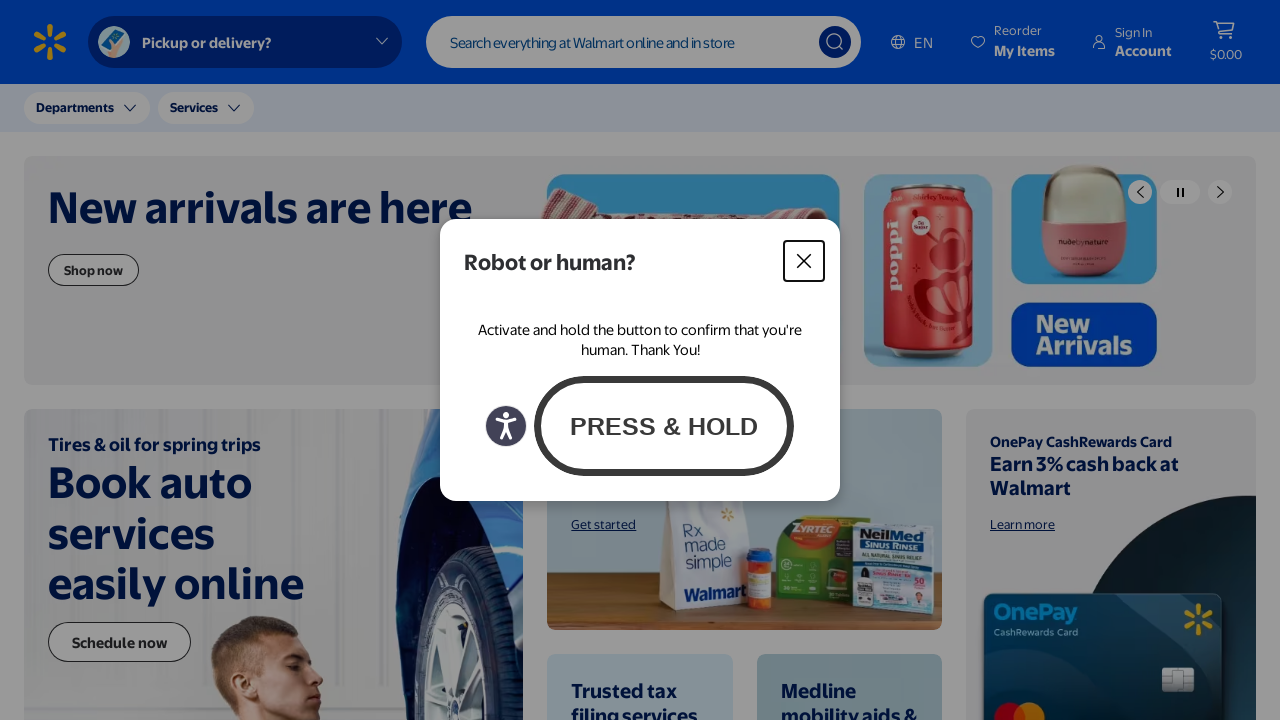

Printed current URL
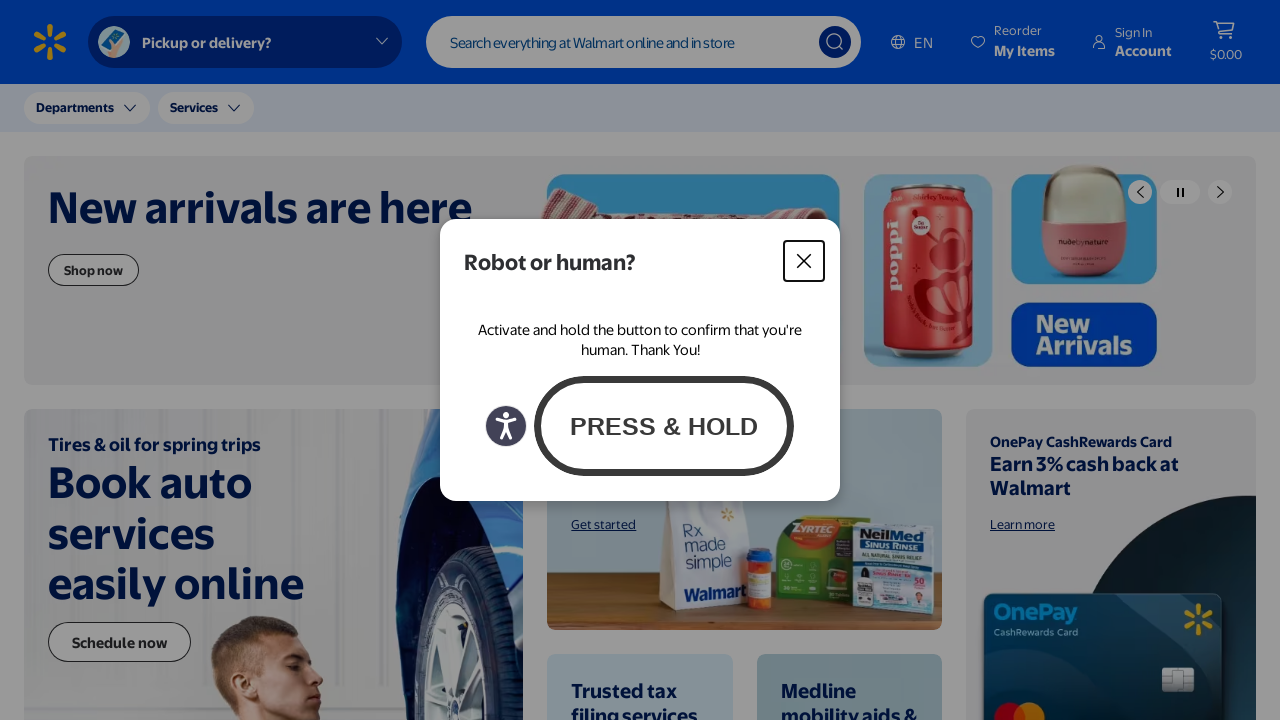

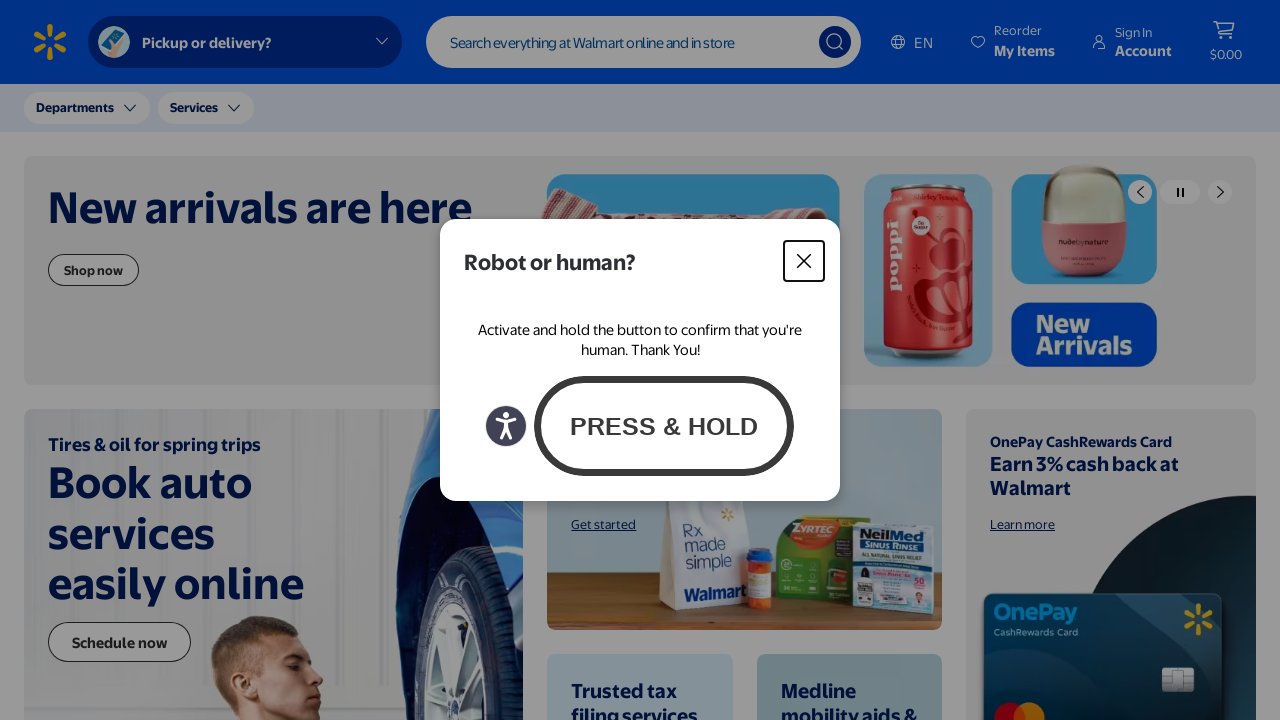